Tests JavaScript alert handling by navigating to W3Schools tryit editor, switching to the result iframe, clicking the "Try it" button to trigger an alert, and then dismissing the alert dialog.

Starting URL: https://www.w3schools.com/js/tryit.asp?filename=tryjs_alert

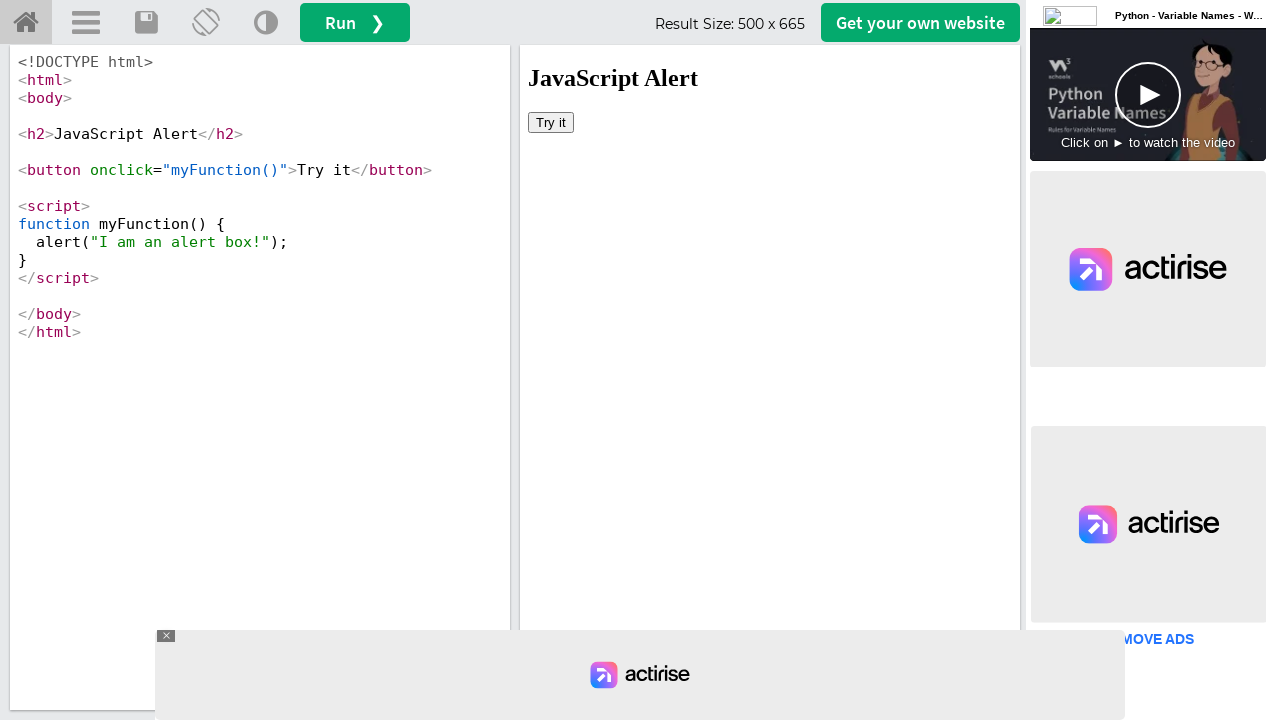

Located the result iframe
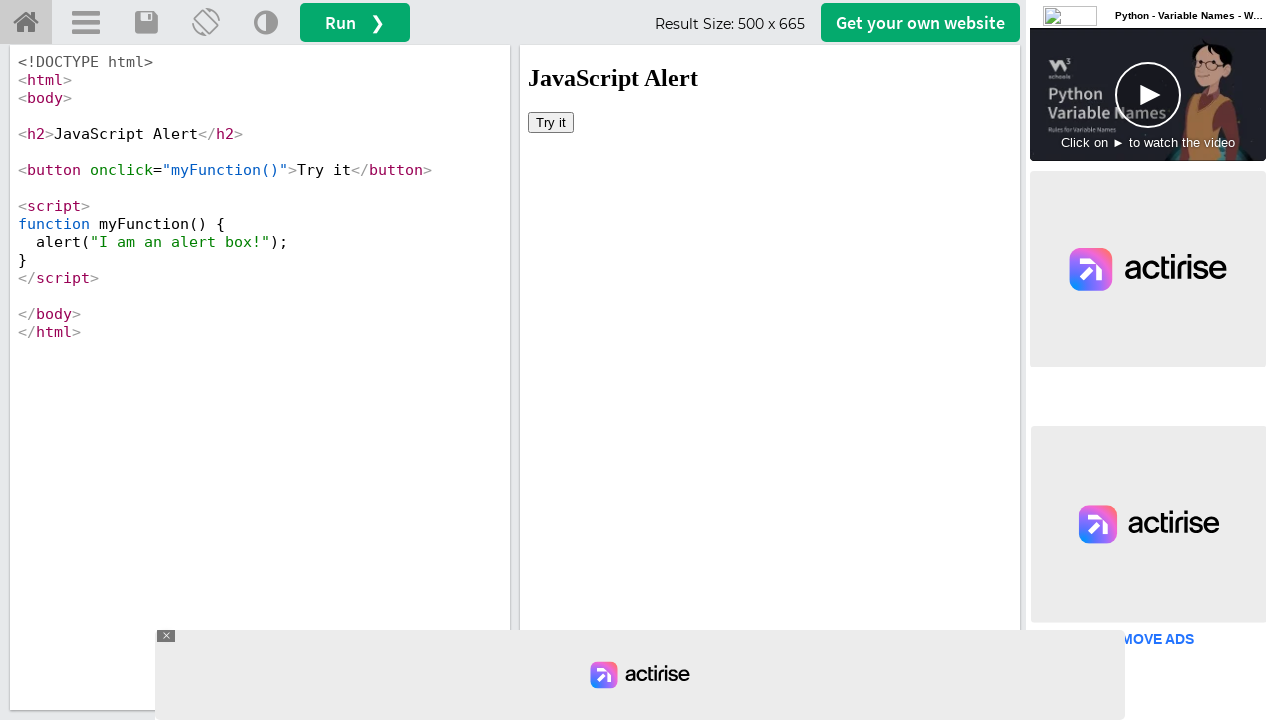

Clicked the 'Try it' button to trigger alert at (551, 122) on #iframeResult >> internal:control=enter-frame >> xpath=//button[text()='Try it']
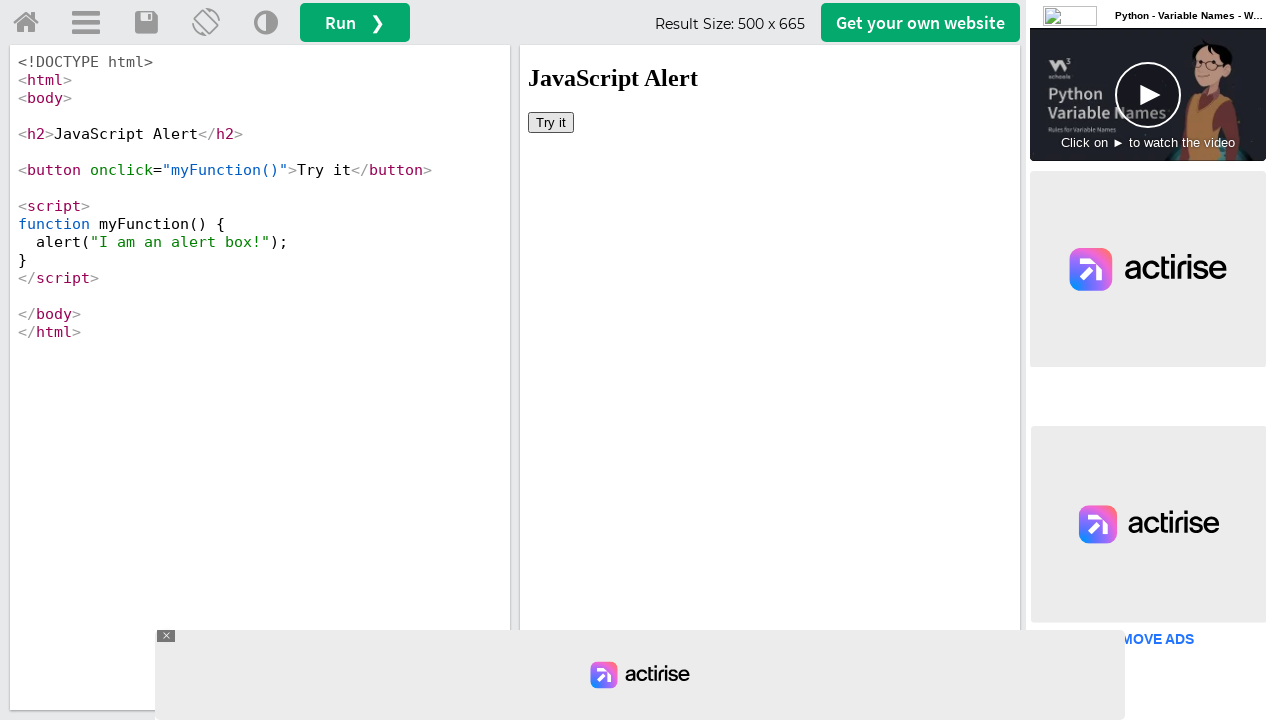

Set up dialog handler to dismiss alerts
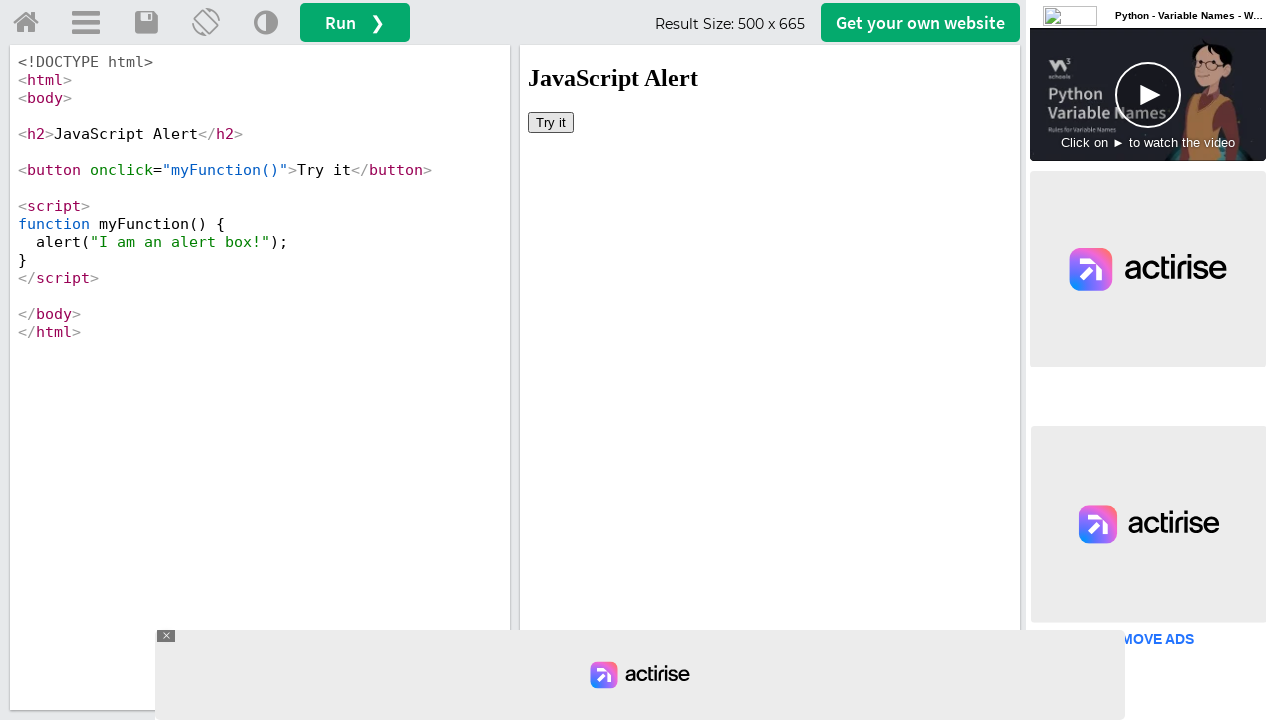

Set up dialog handler with message logging
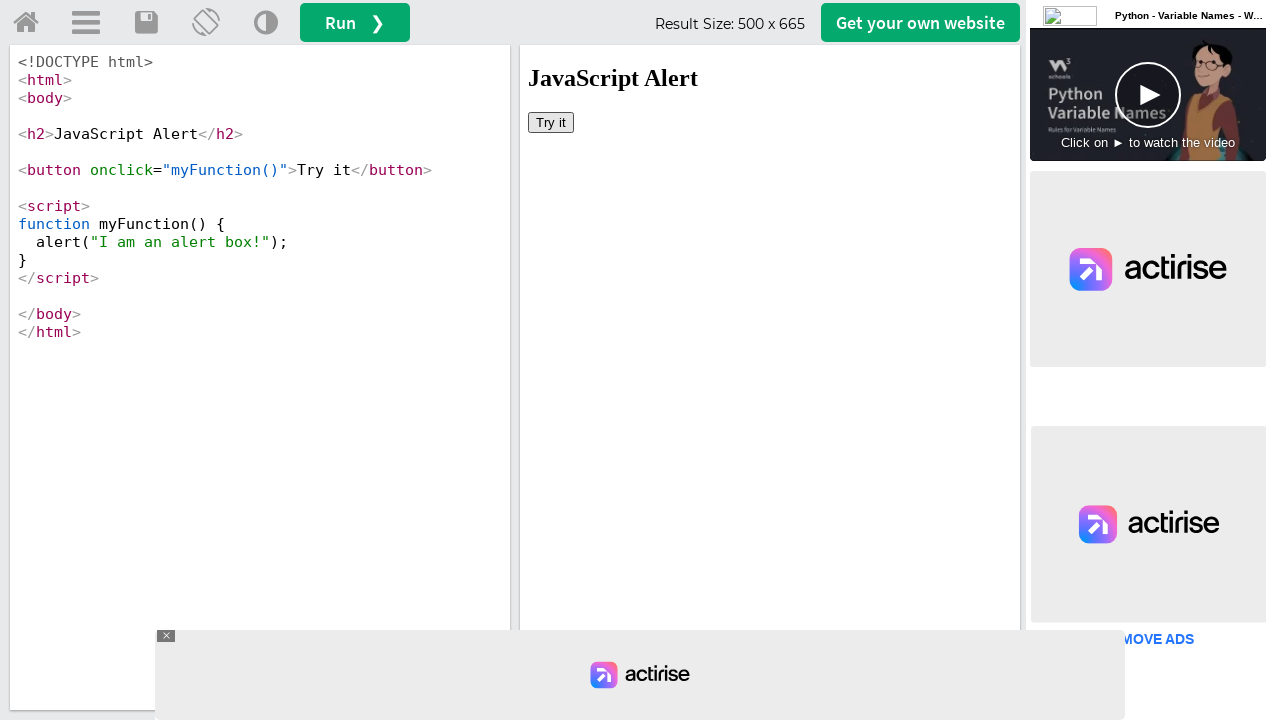

Clicked the 'Try it' button again to demonstrate alert handler at (551, 122) on #iframeResult >> internal:control=enter-frame >> xpath=//button[text()='Try it']
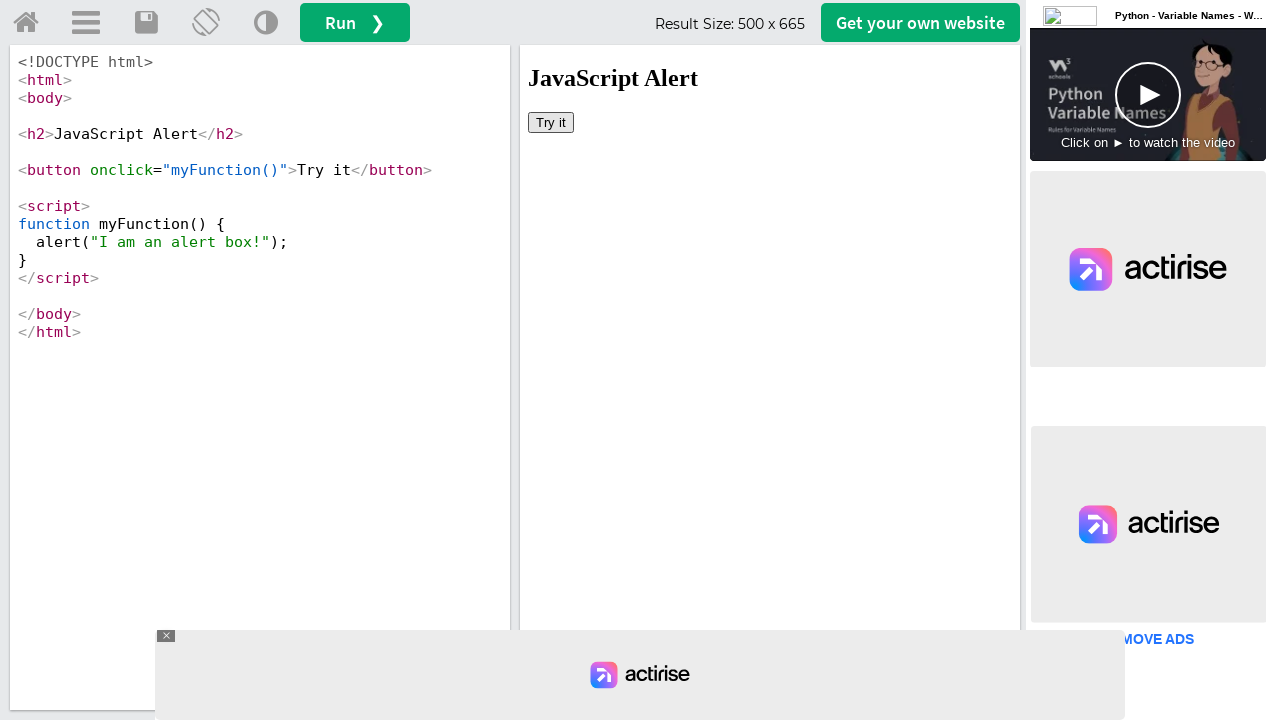

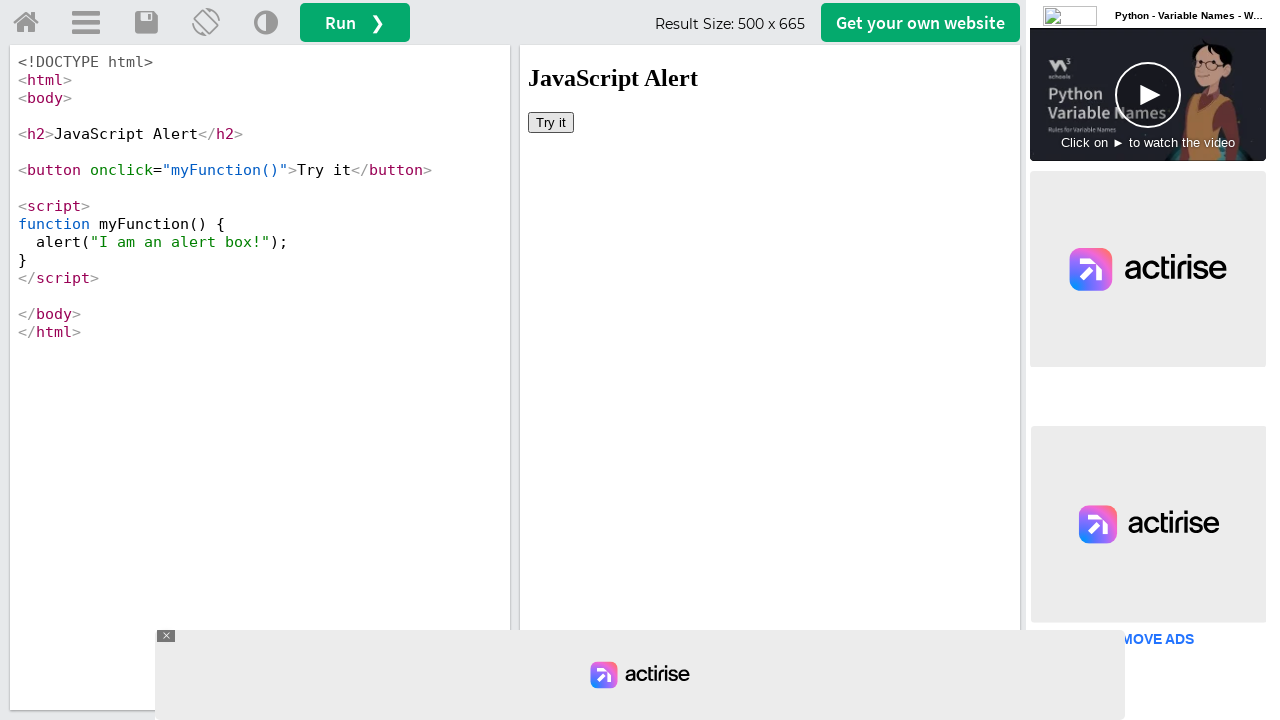